Tests that the Clear completed button displays correct text when items are completed

Starting URL: https://demo.playwright.dev/todomvc

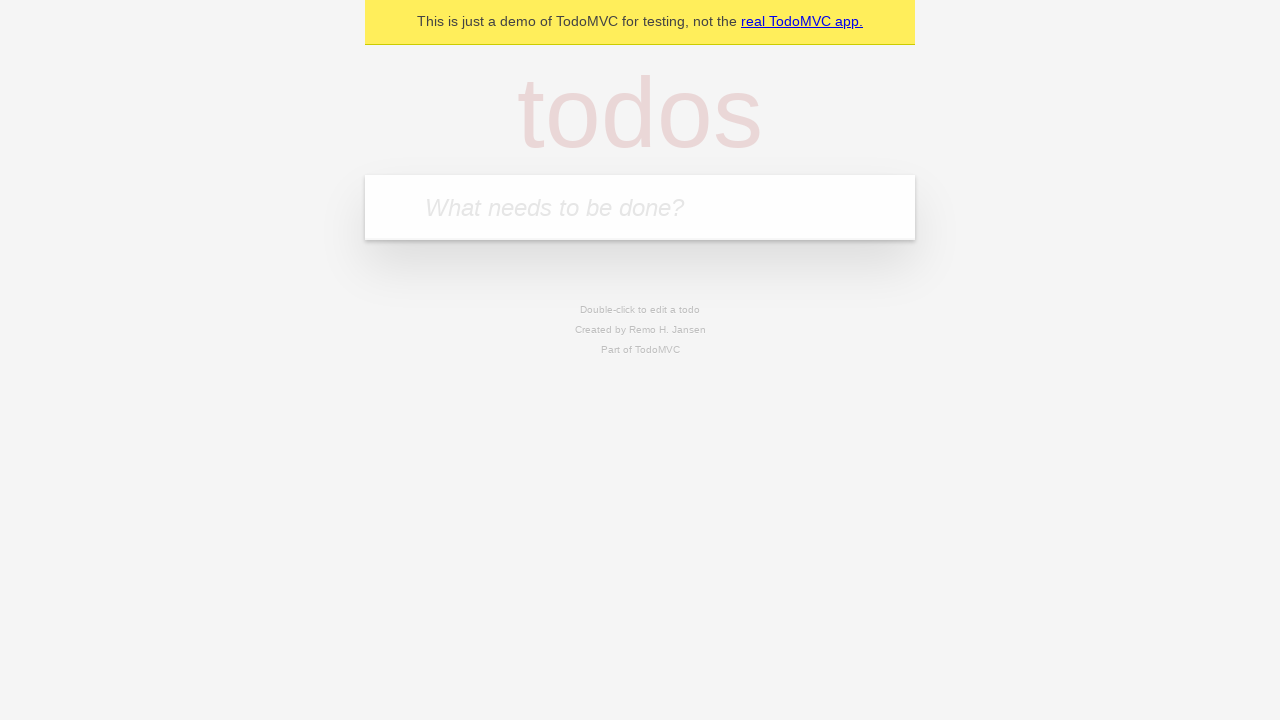

Filled todo input with 'buy some cheese' on internal:attr=[placeholder="What needs to be done?"i]
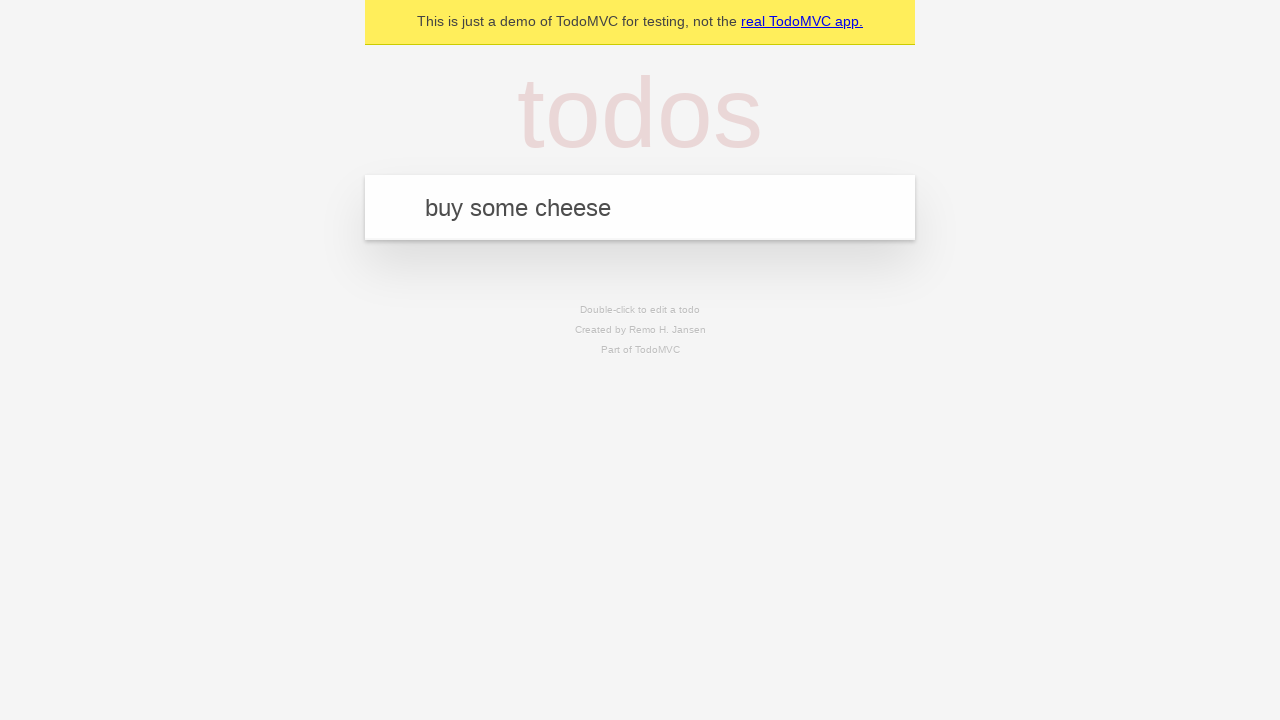

Pressed Enter to create first todo item on internal:attr=[placeholder="What needs to be done?"i]
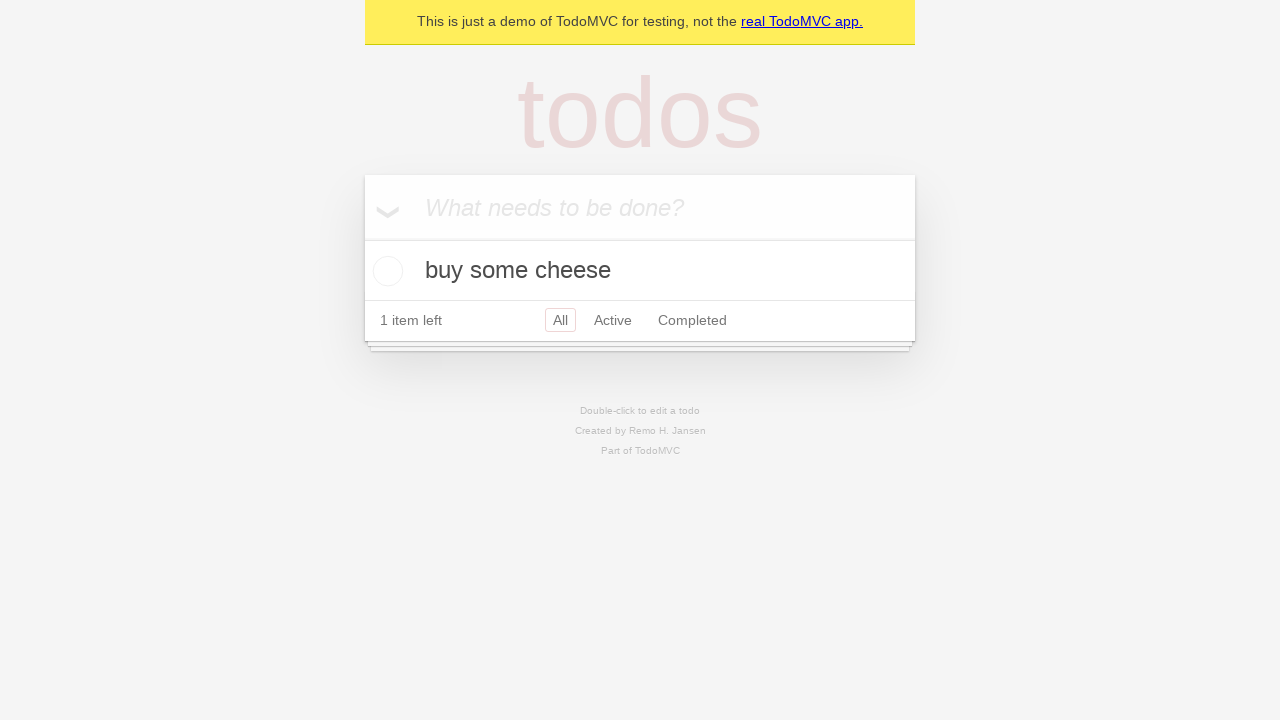

Filled todo input with 'feed the cat' on internal:attr=[placeholder="What needs to be done?"i]
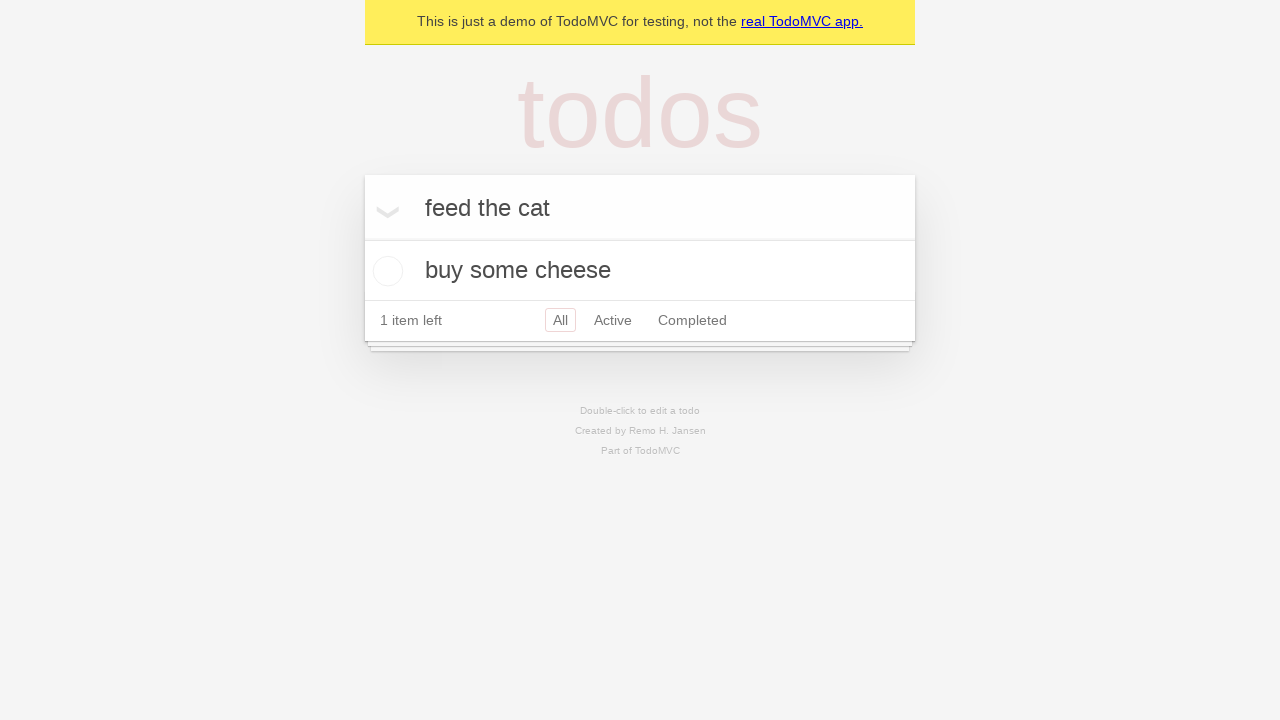

Pressed Enter to create second todo item on internal:attr=[placeholder="What needs to be done?"i]
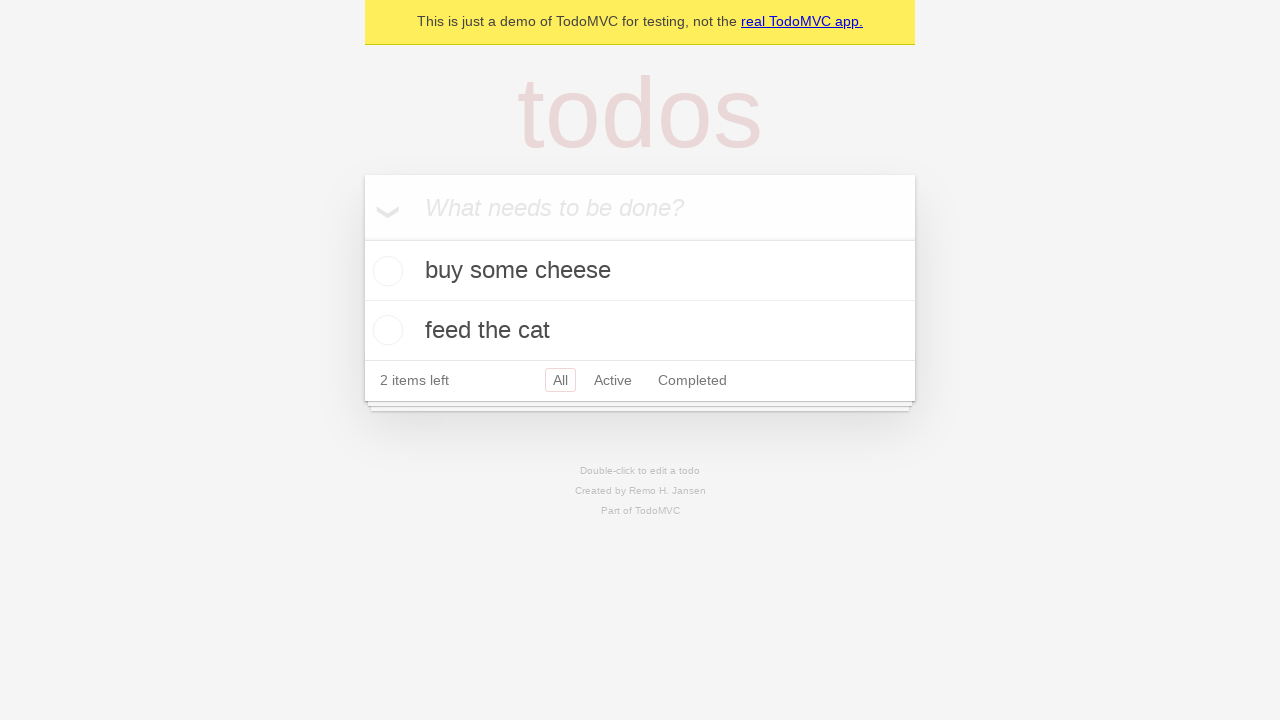

Filled todo input with 'book a doctors appointment' on internal:attr=[placeholder="What needs to be done?"i]
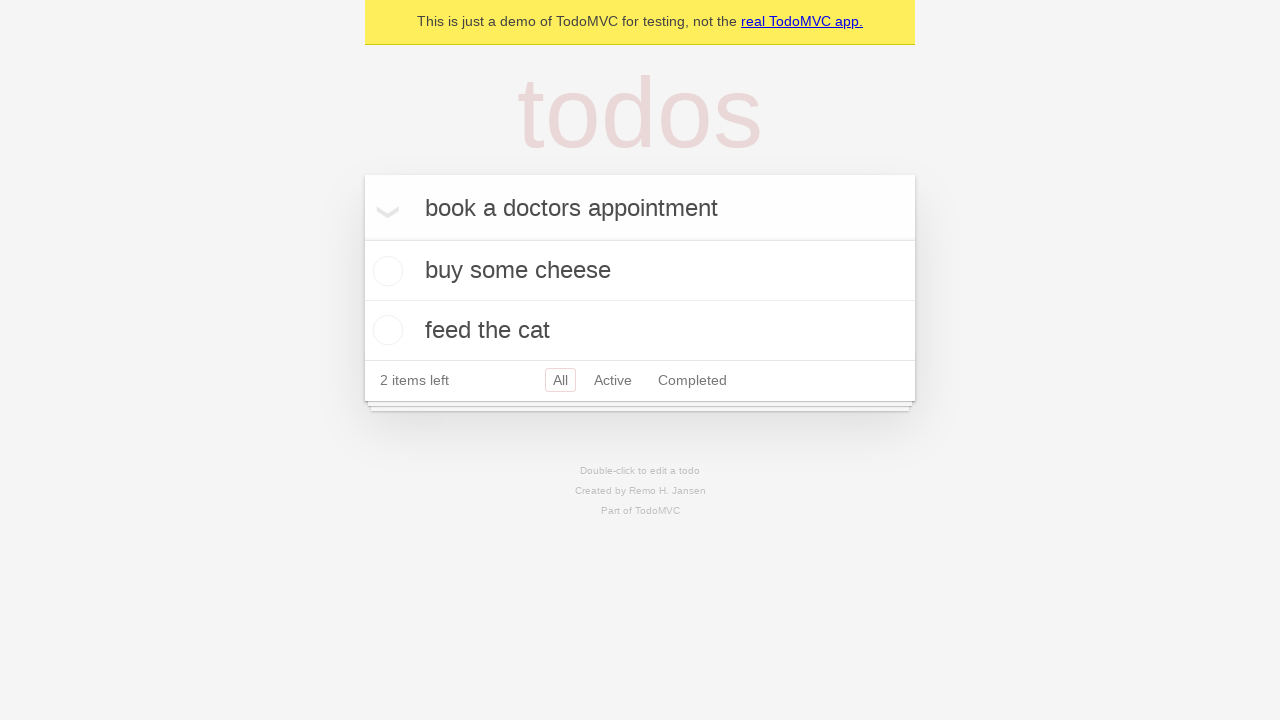

Pressed Enter to create third todo item on internal:attr=[placeholder="What needs to be done?"i]
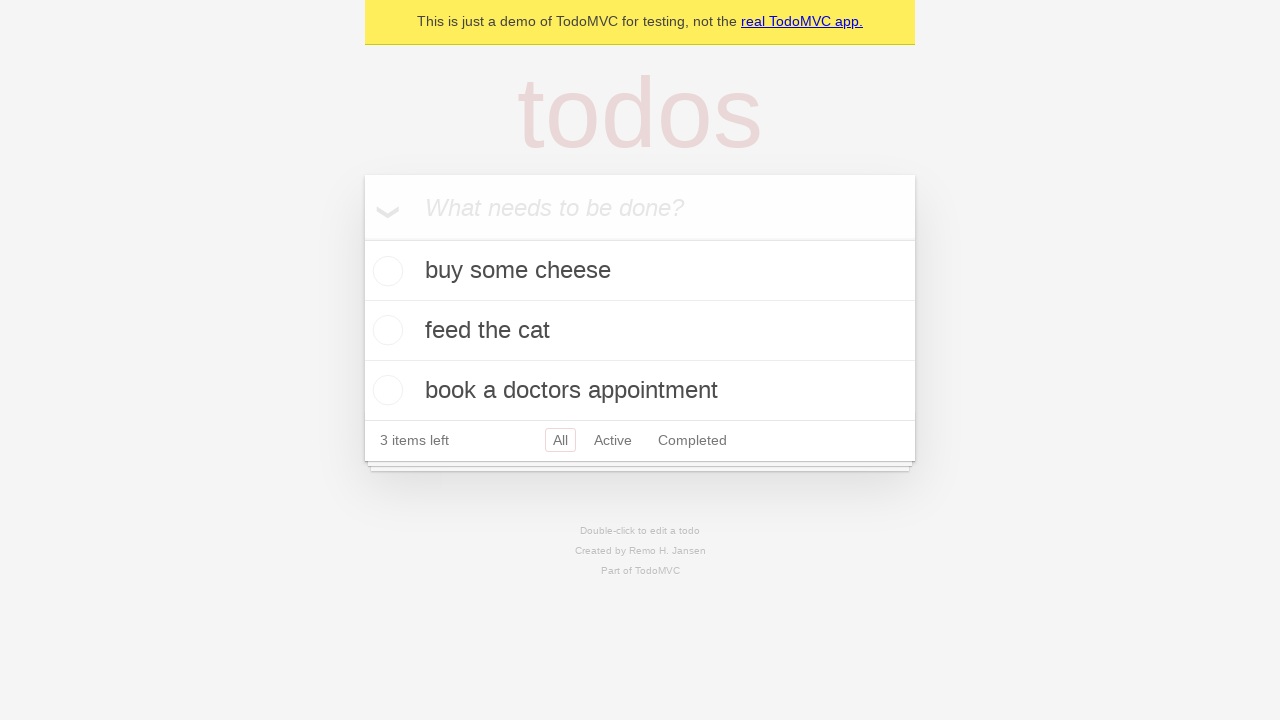

Checked the first todo item as completed at (385, 271) on .todo-list li .toggle >> nth=0
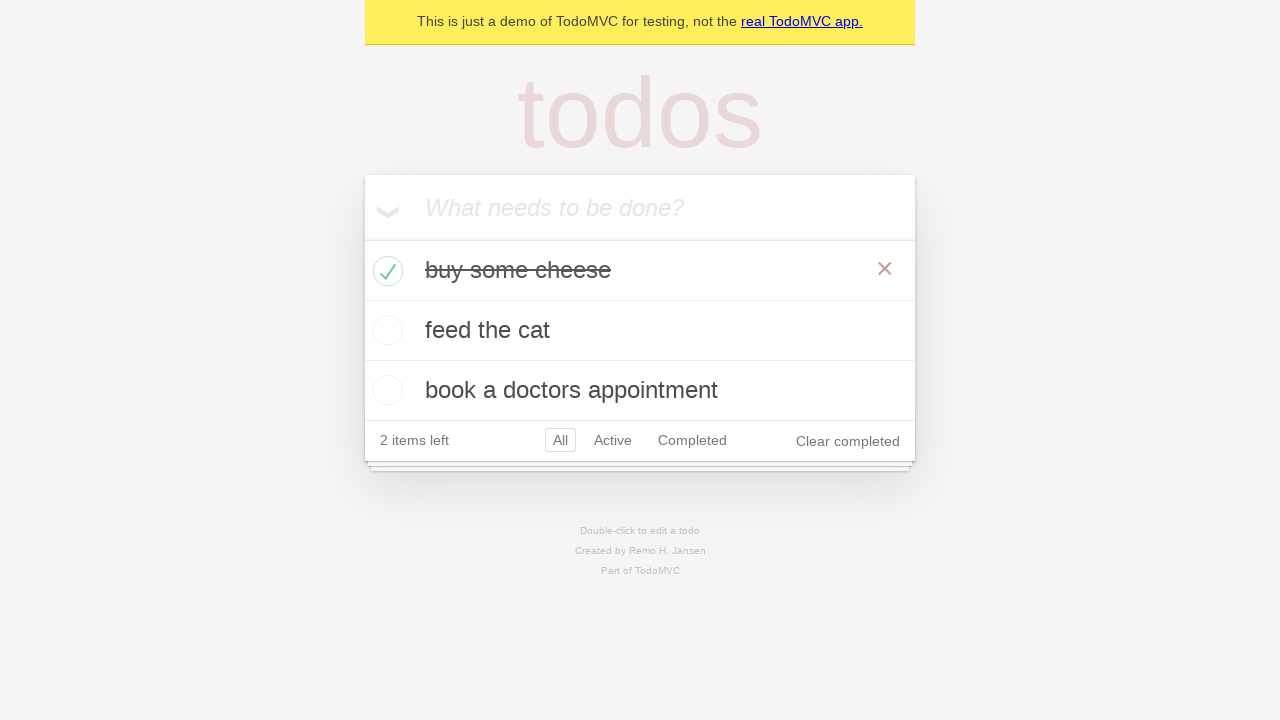

Clear completed button is visible
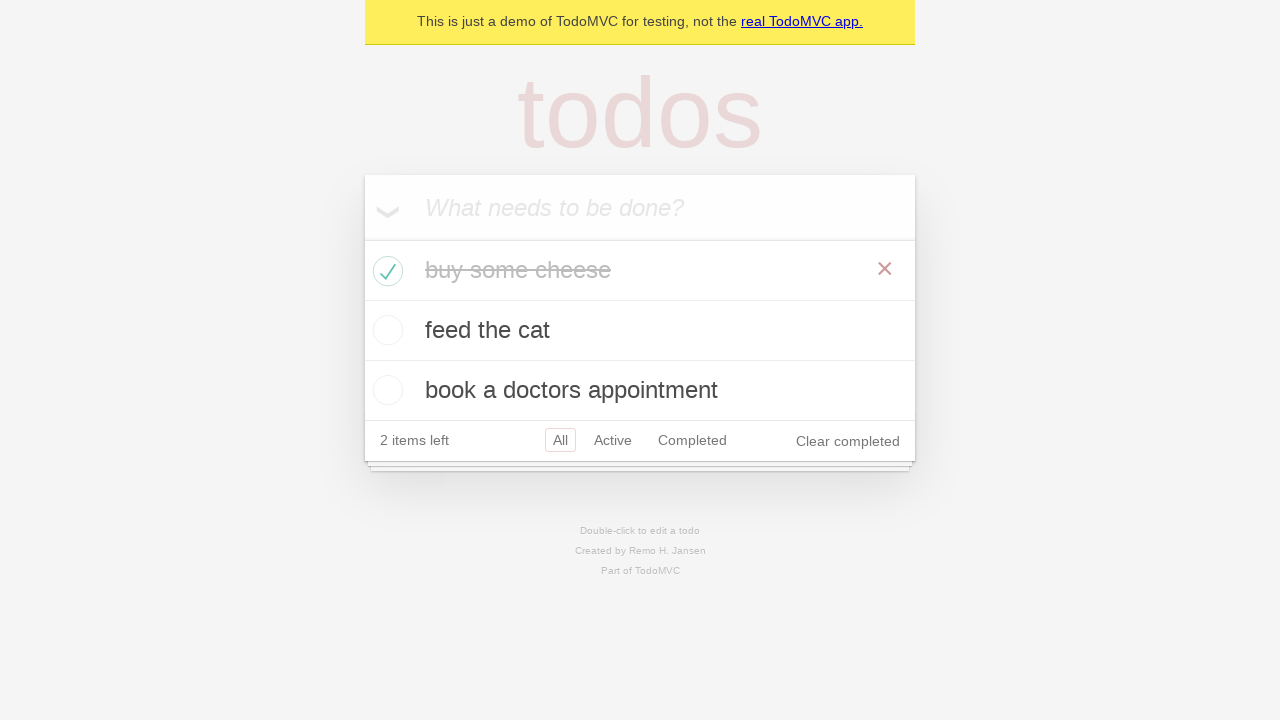

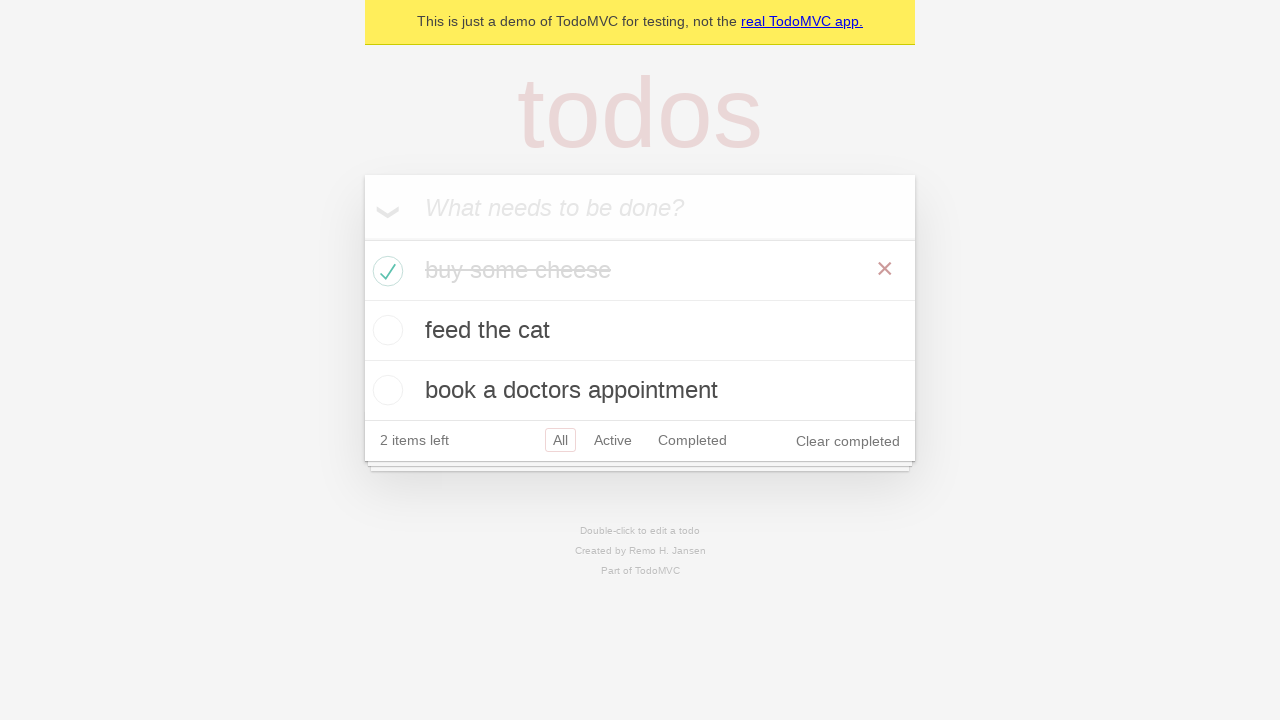